Tests JavaScript alert and confirm popup handling by entering a name, triggering alert/confirm dialogs, and accepting or dismissing them.

Starting URL: https://rahulshettyacademy.com/AutomationPractice/

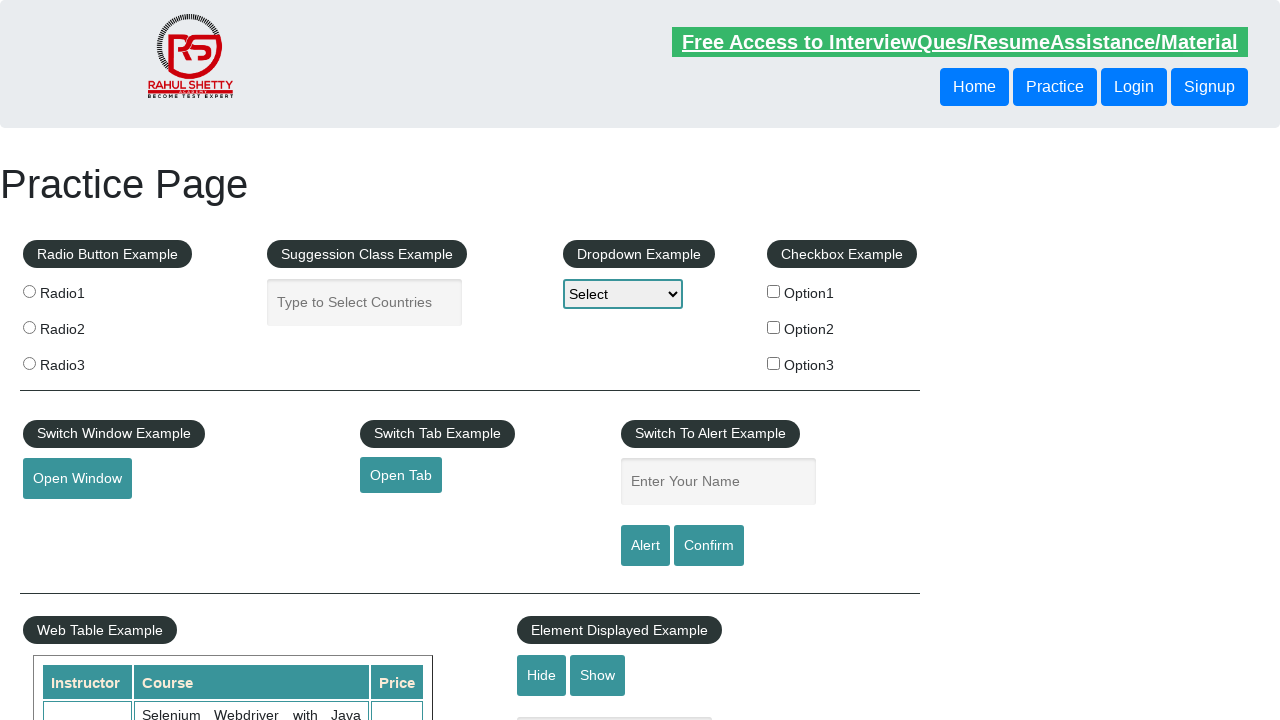

Filled name field with 'Ashish' for alert test on #name
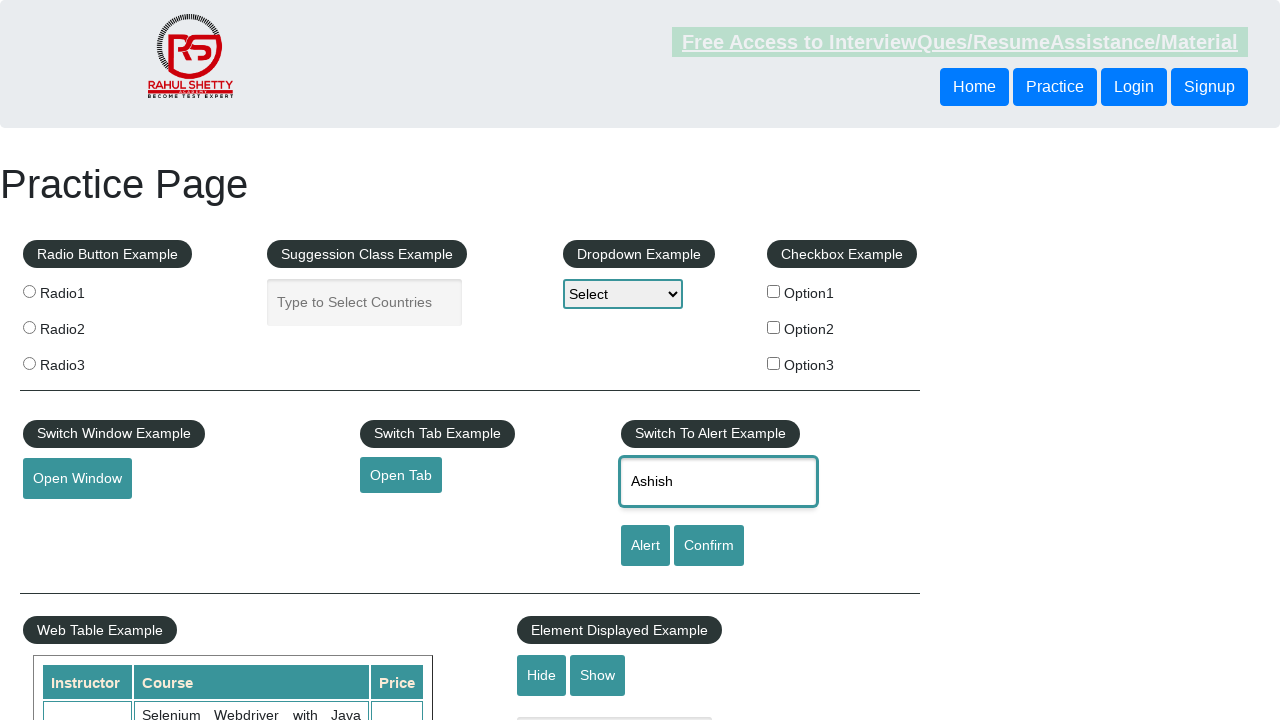

Clicked alert button to trigger JavaScript alert popup at (645, 546) on #alertbtn
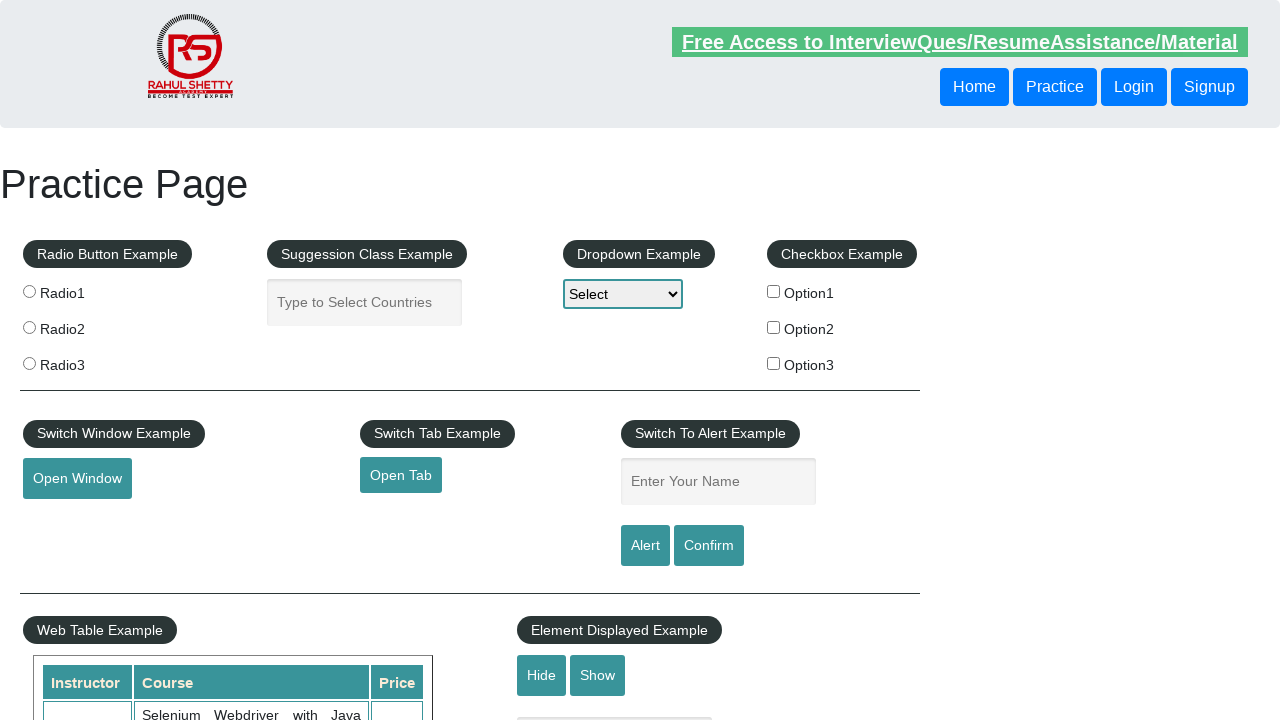

Set up dialog handler to accept alert popup
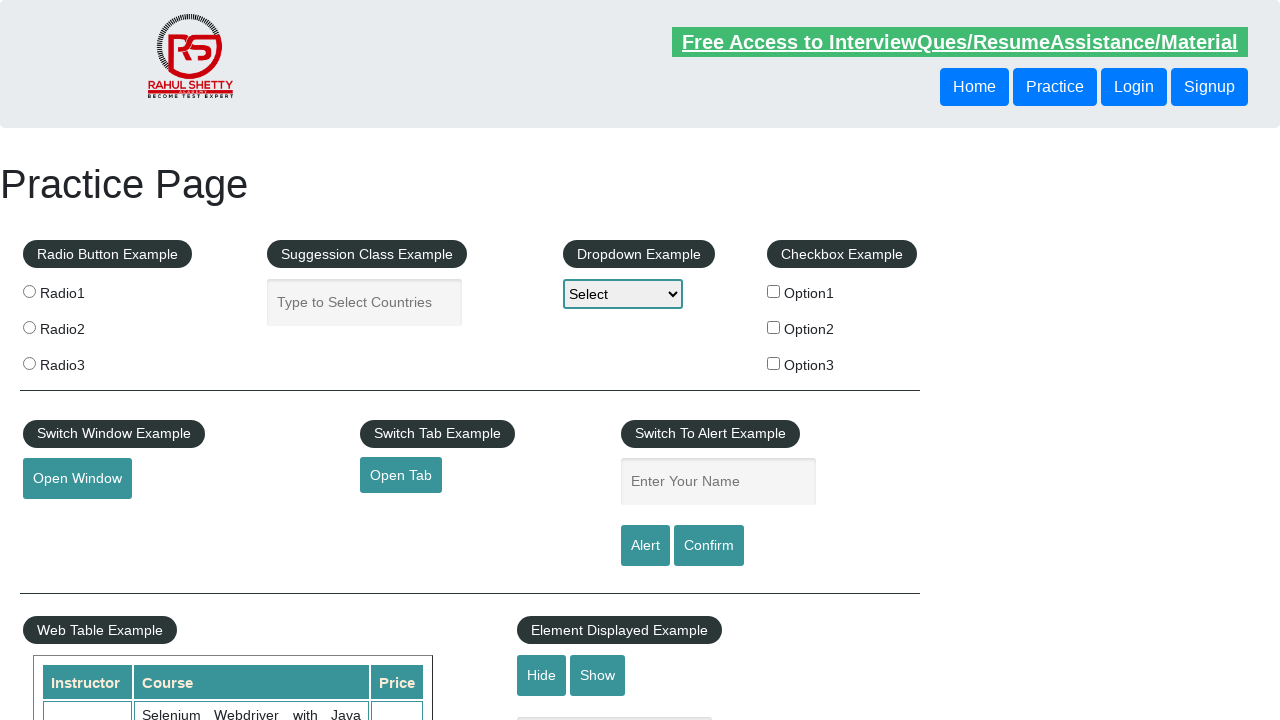

Waited for alert dialog to be processed
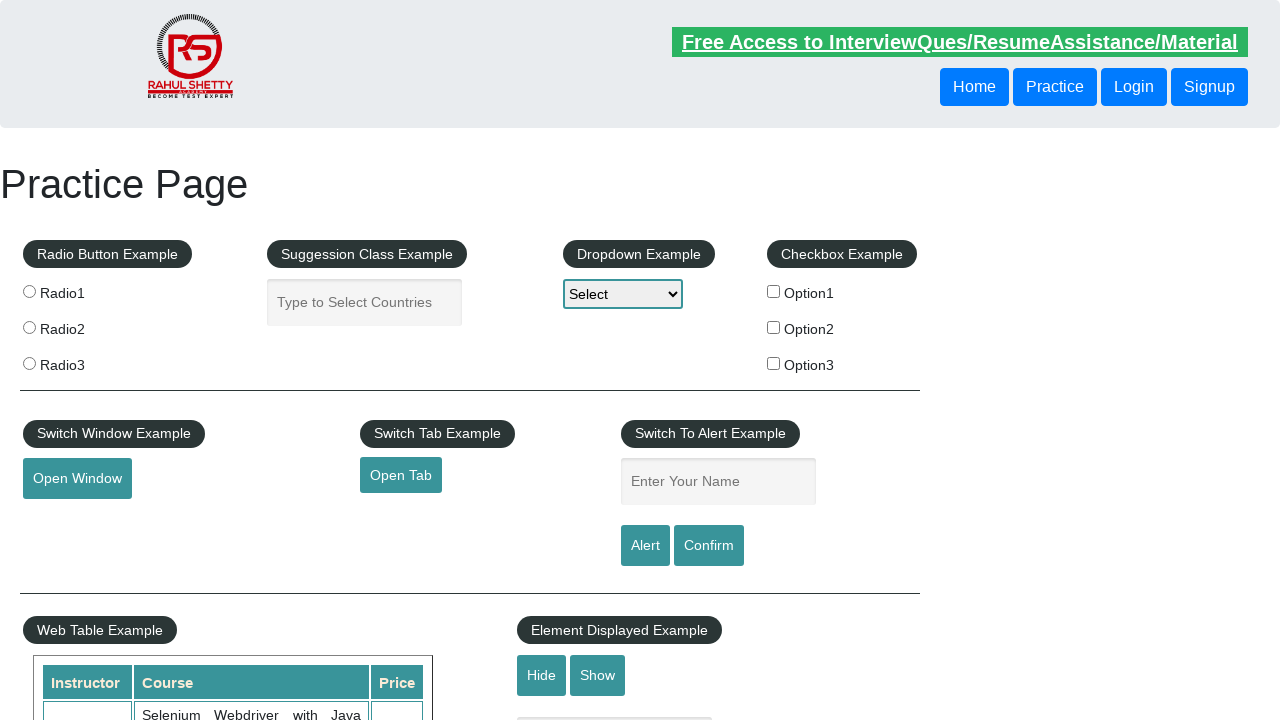

Filled name field with 'Ashu' for confirm test on #name
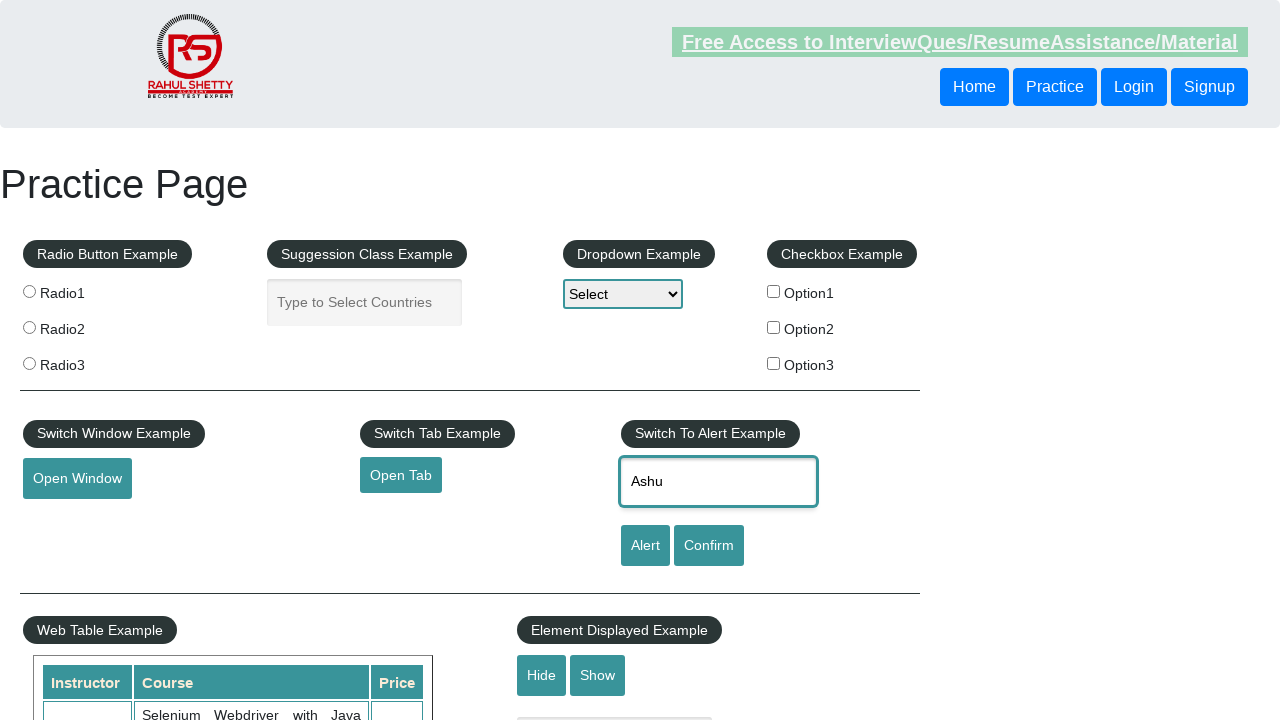

Set up dialog handler to dismiss confirm popup
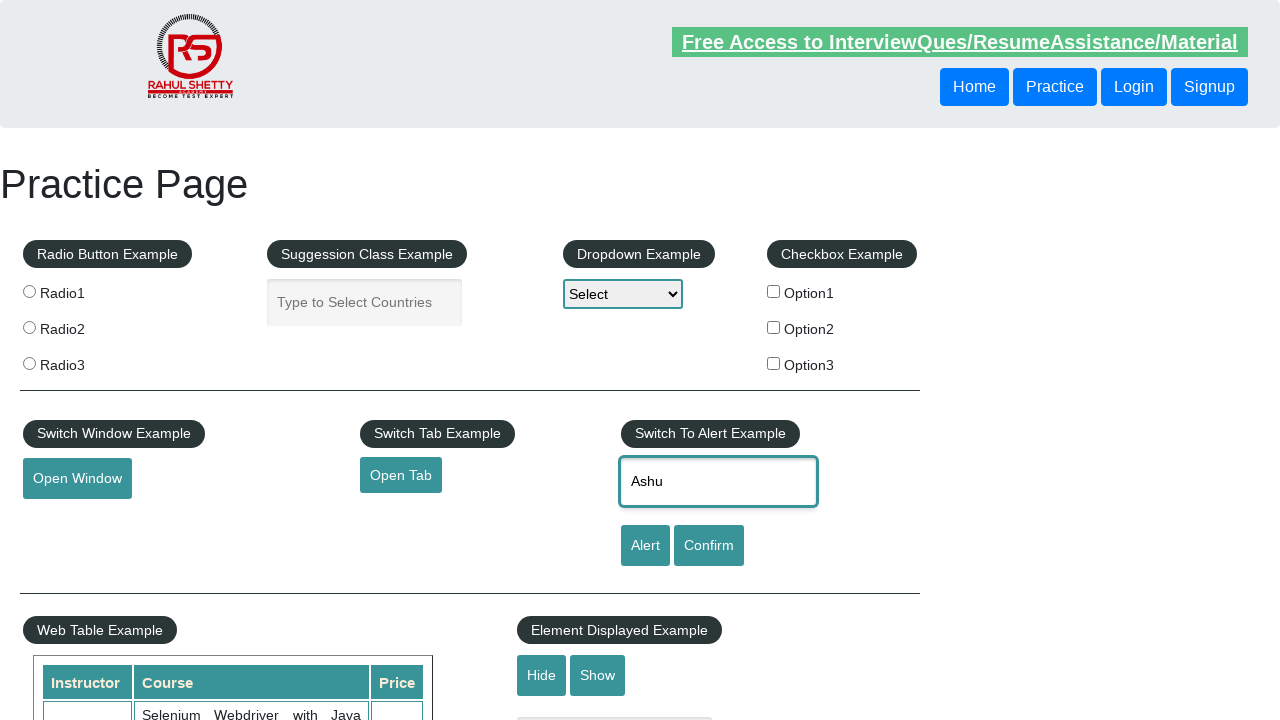

Clicked confirm button to trigger JavaScript confirm dialog at (709, 546) on #confirmbtn
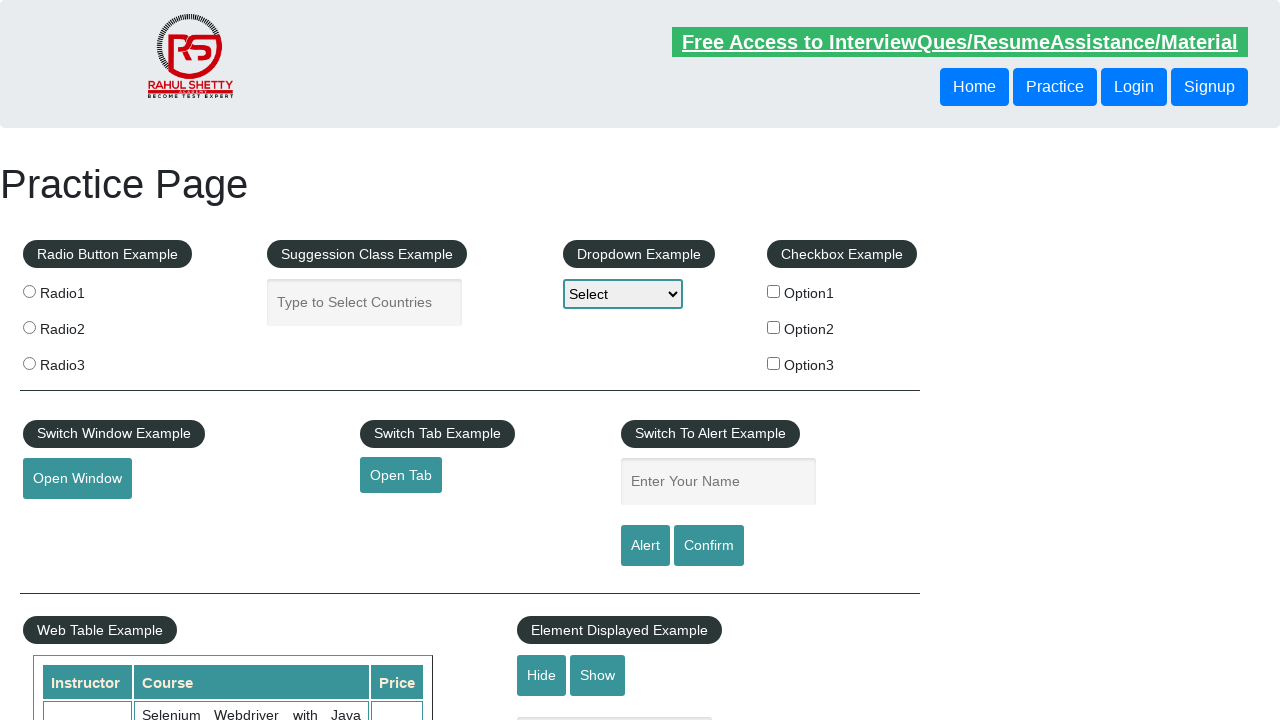

Waited for confirm dialog to be processed
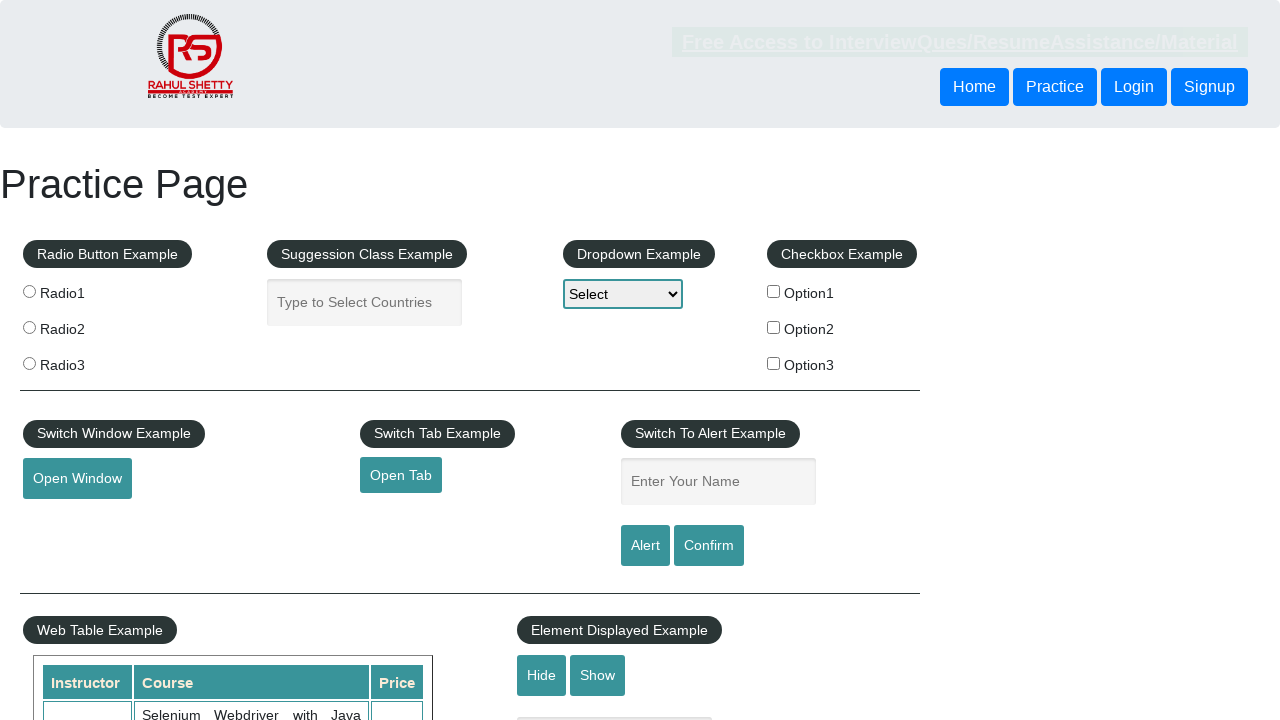

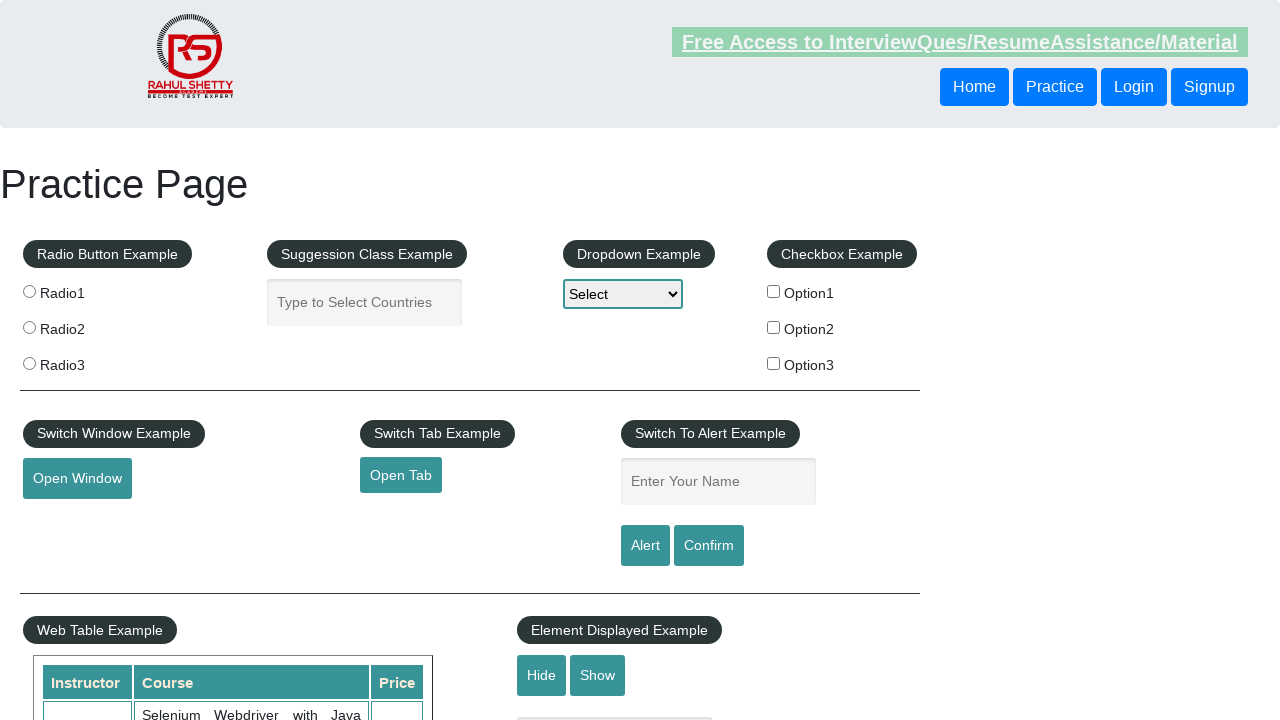